Tests clicking a checkbox (option2) and verifies it is selected

Starting URL: https://rahulshettyacademy.com/AutomationPractice/

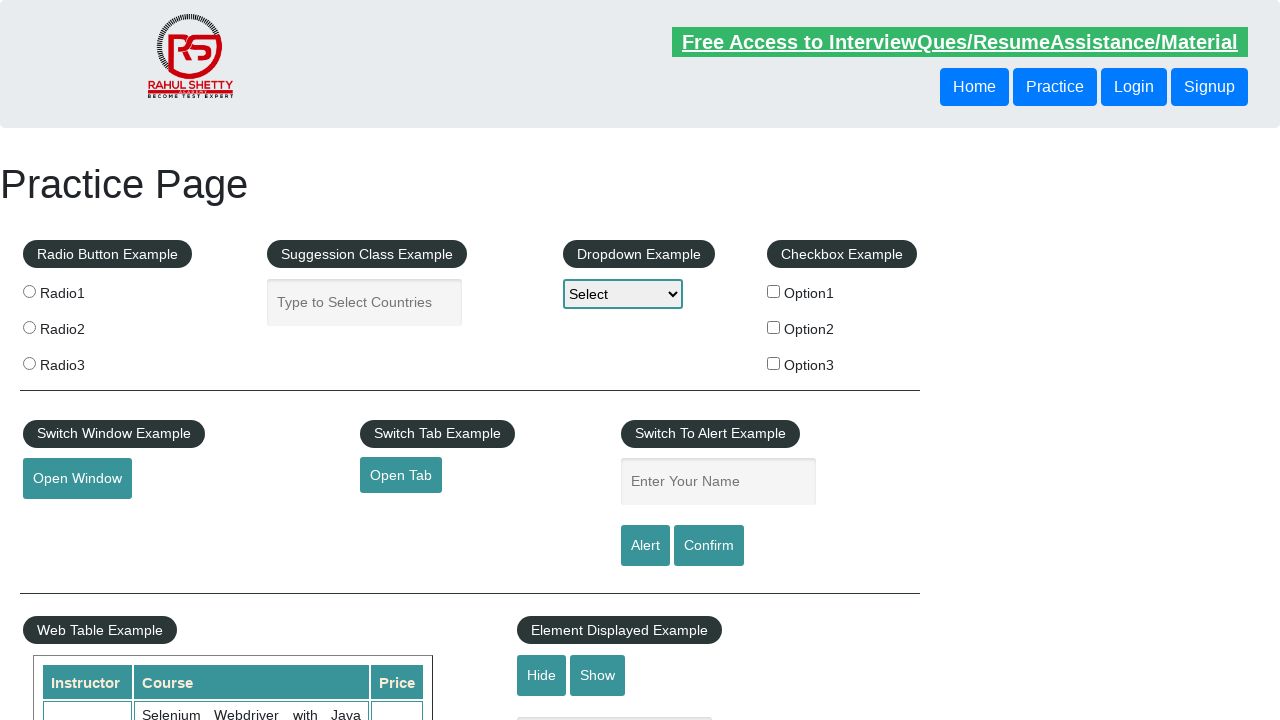

Navigated to AutomationPractice page
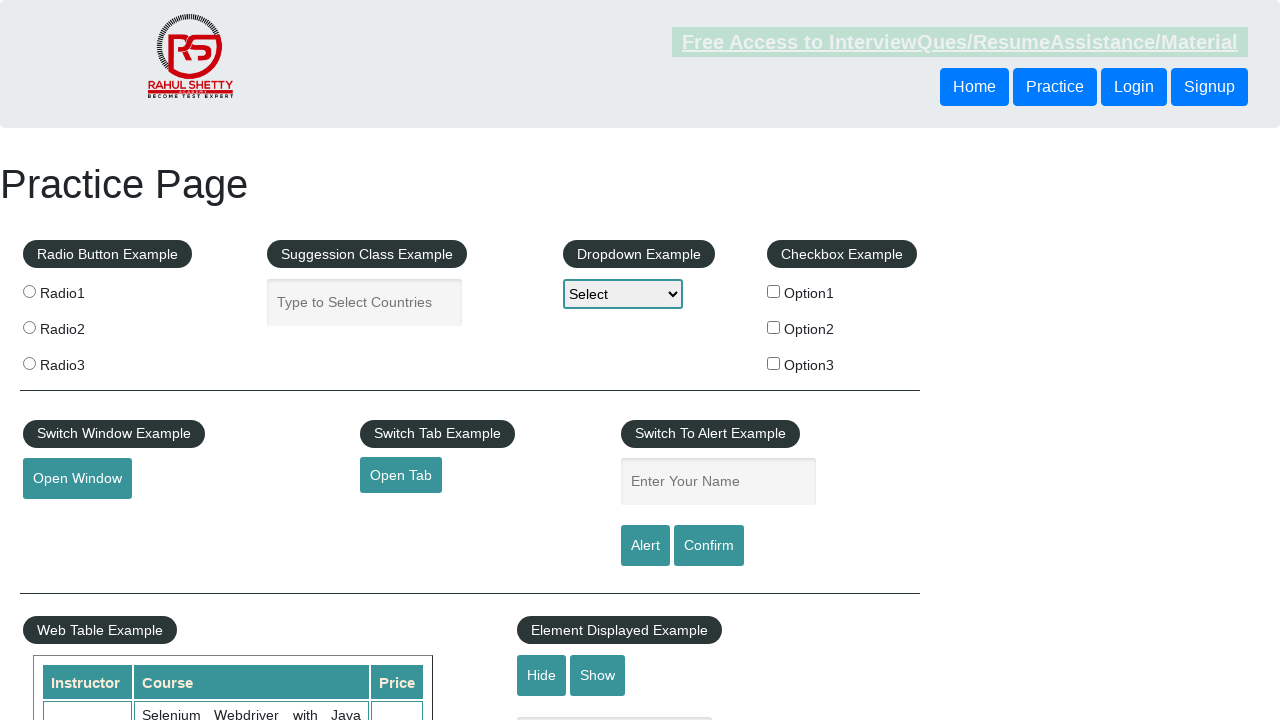

Clicked on checkbox option2 at (774, 327) on input[value='option2']
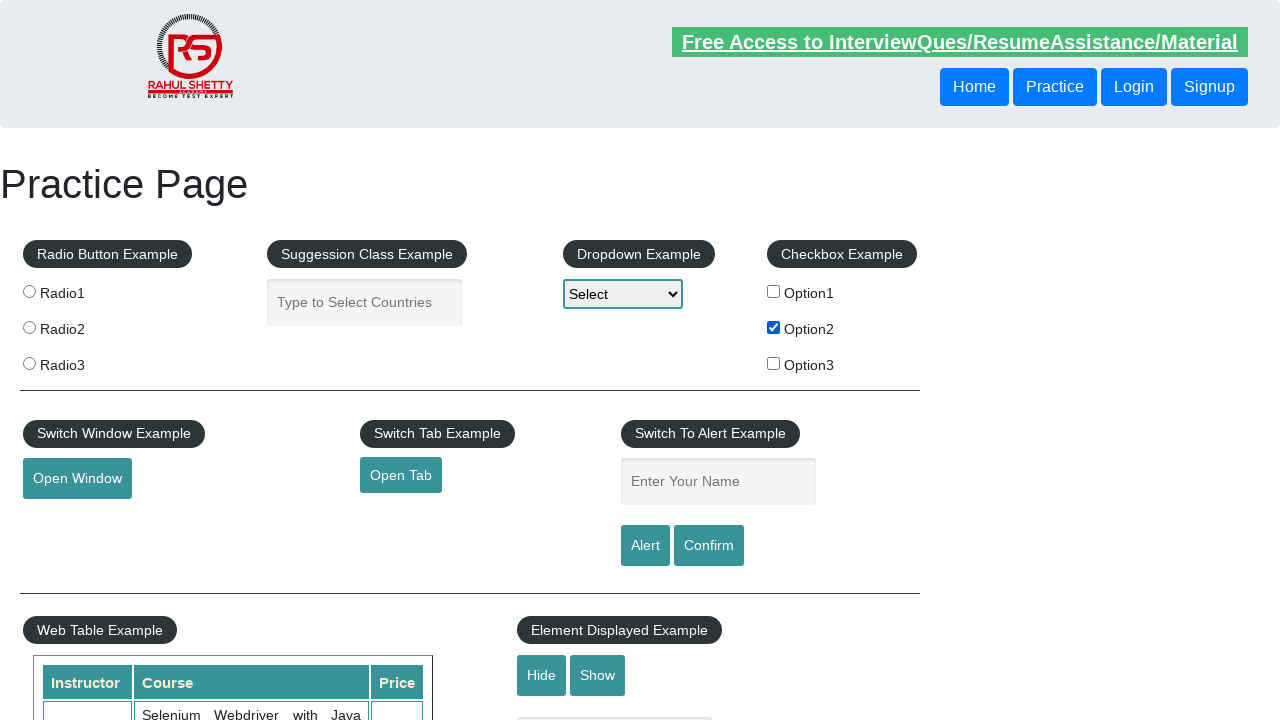

Verified checkbox option2 is selected
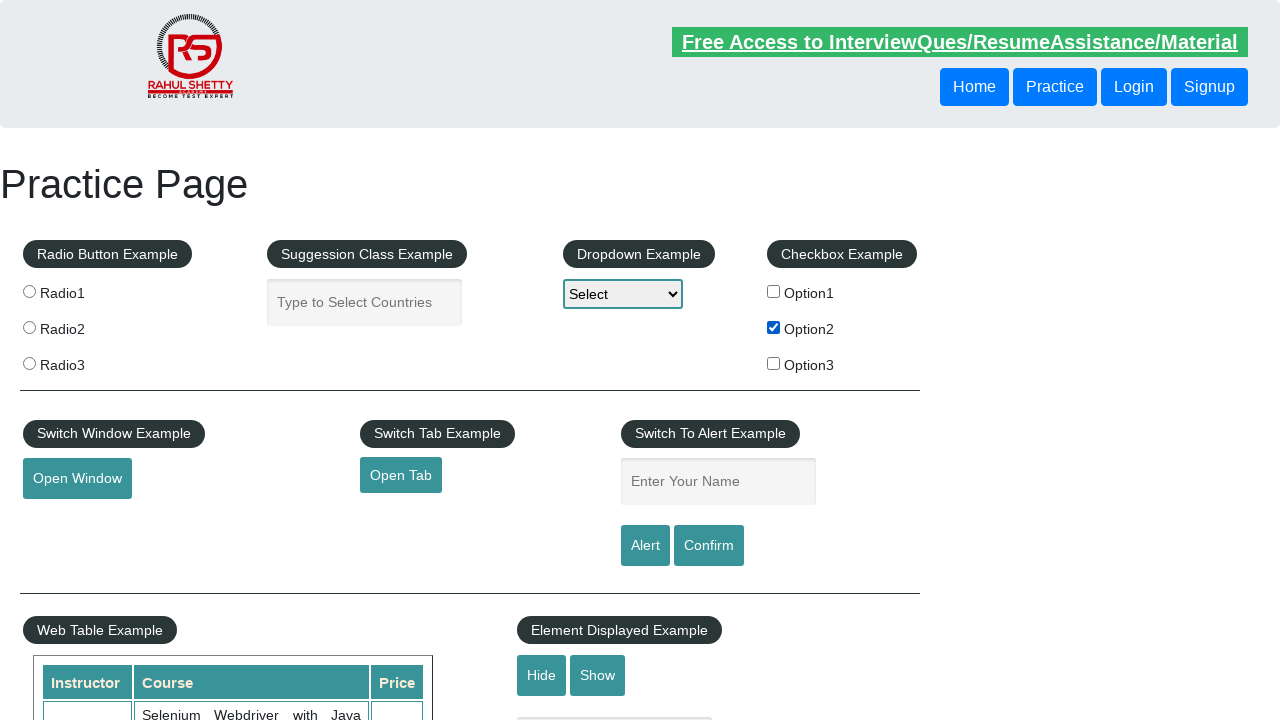

Assertion passed: checkbox option2 is selected
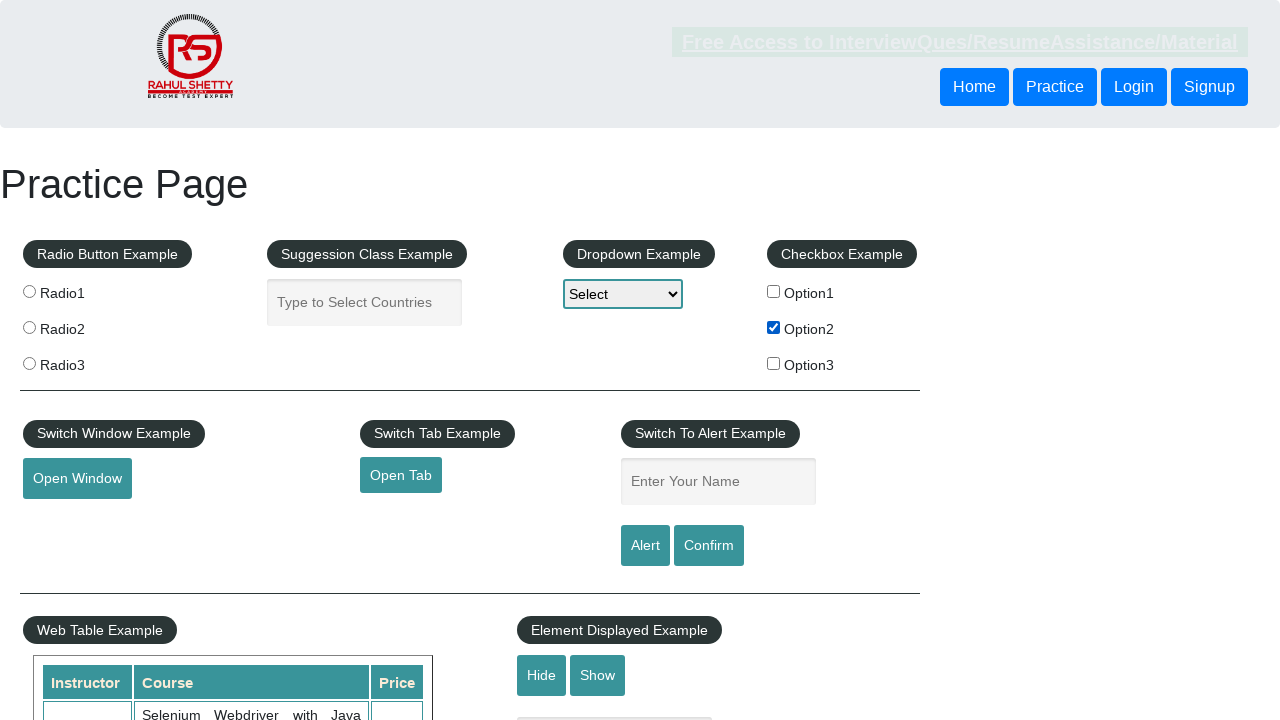

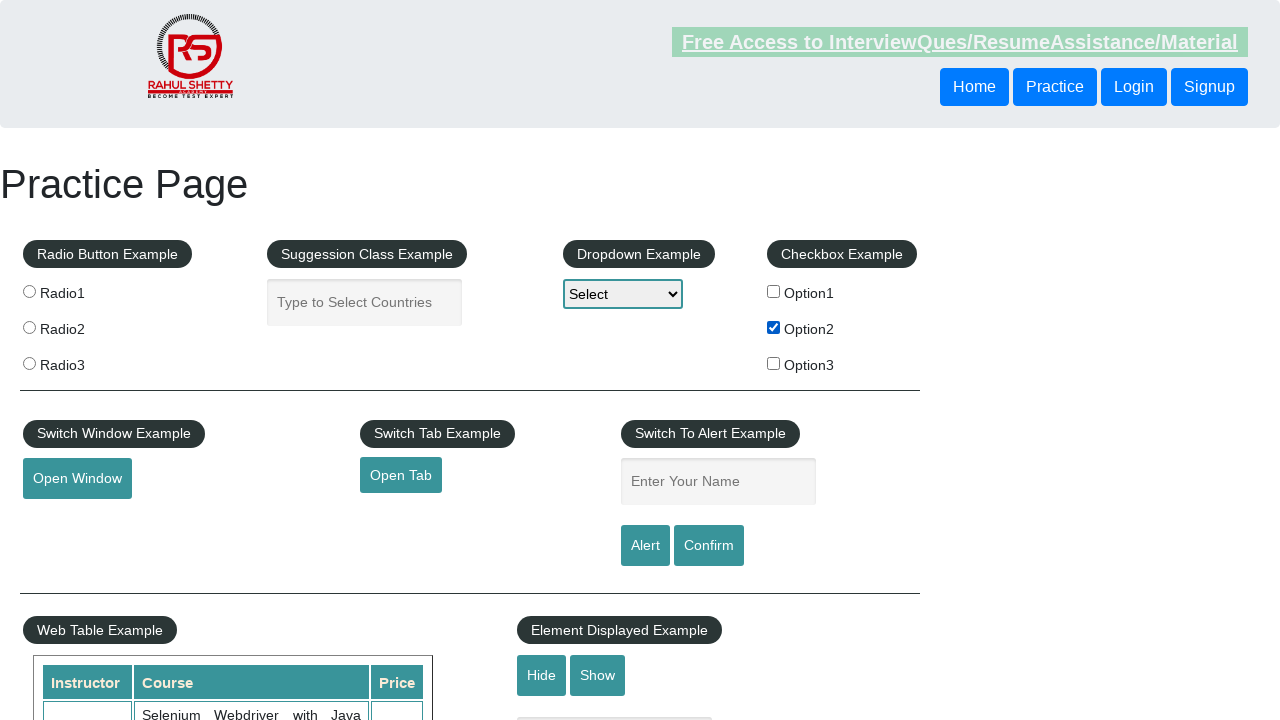